Clicks on the "No Content" link and verifies the response message shows status 204

Starting URL: https://demoqa.com/links

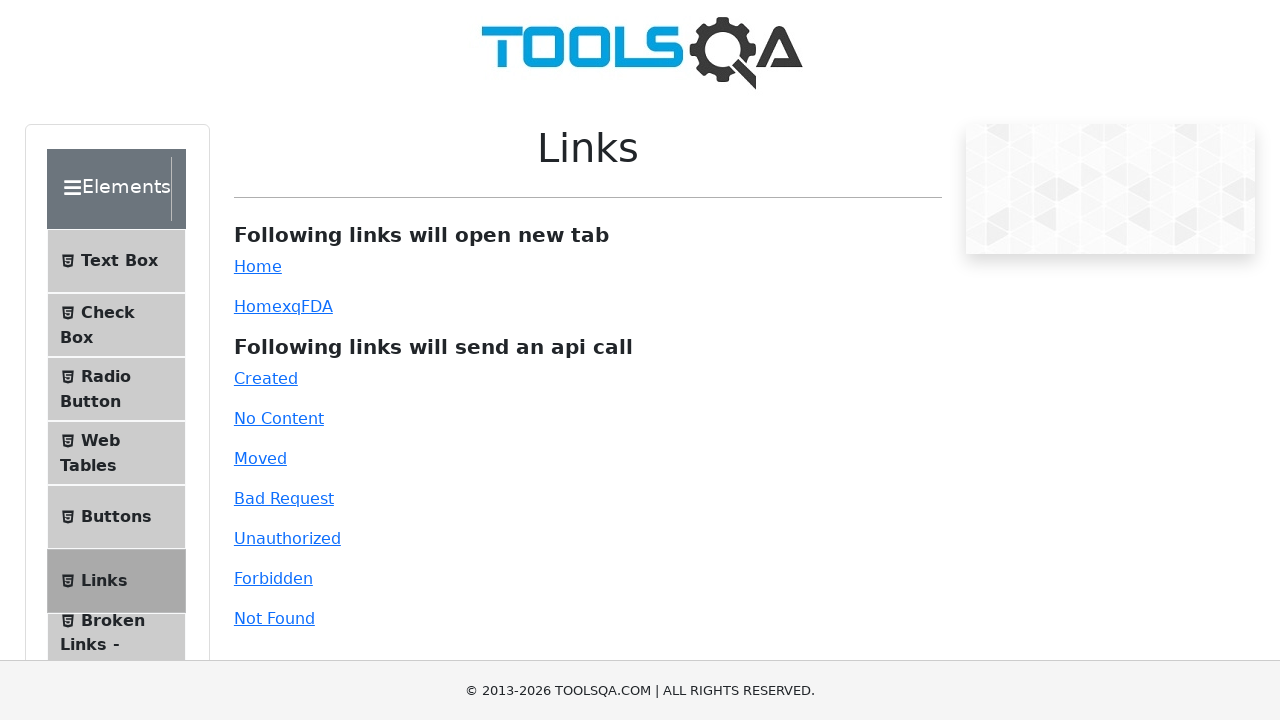

Navigated to https://demoqa.com/links
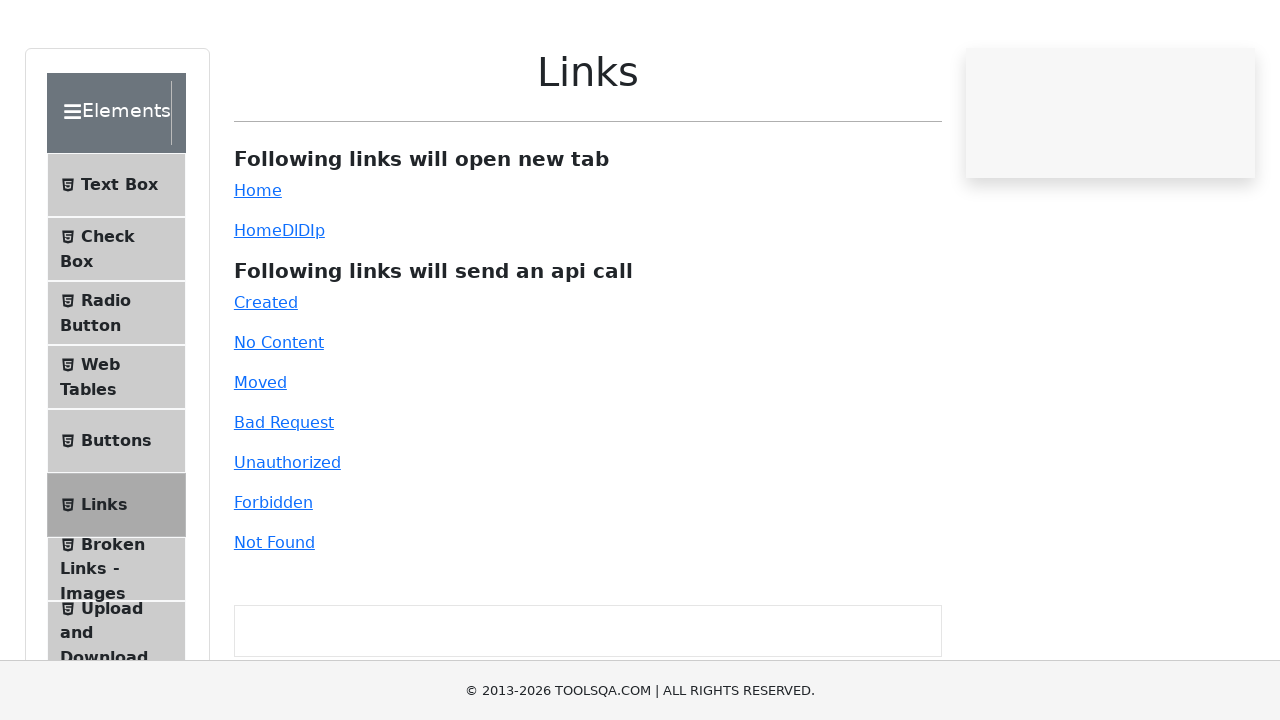

Clicked on the 'No Content' link at (279, 418) on #no-content
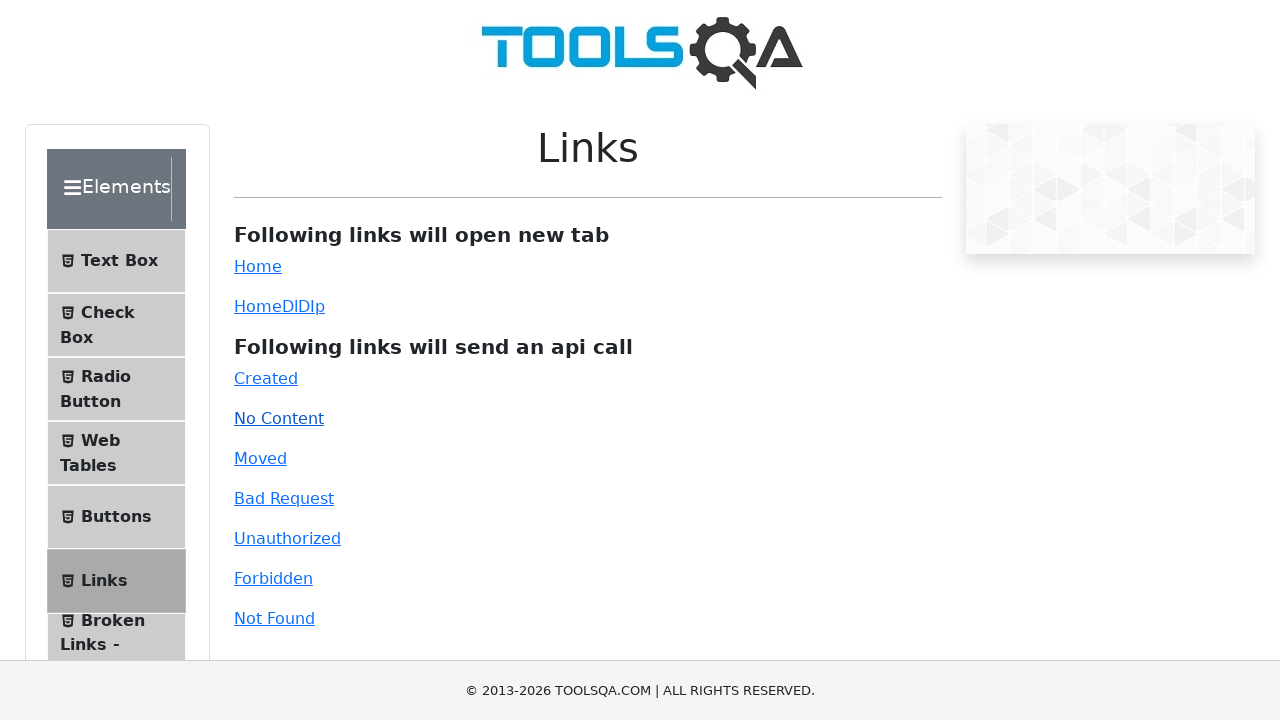

Response message element loaded
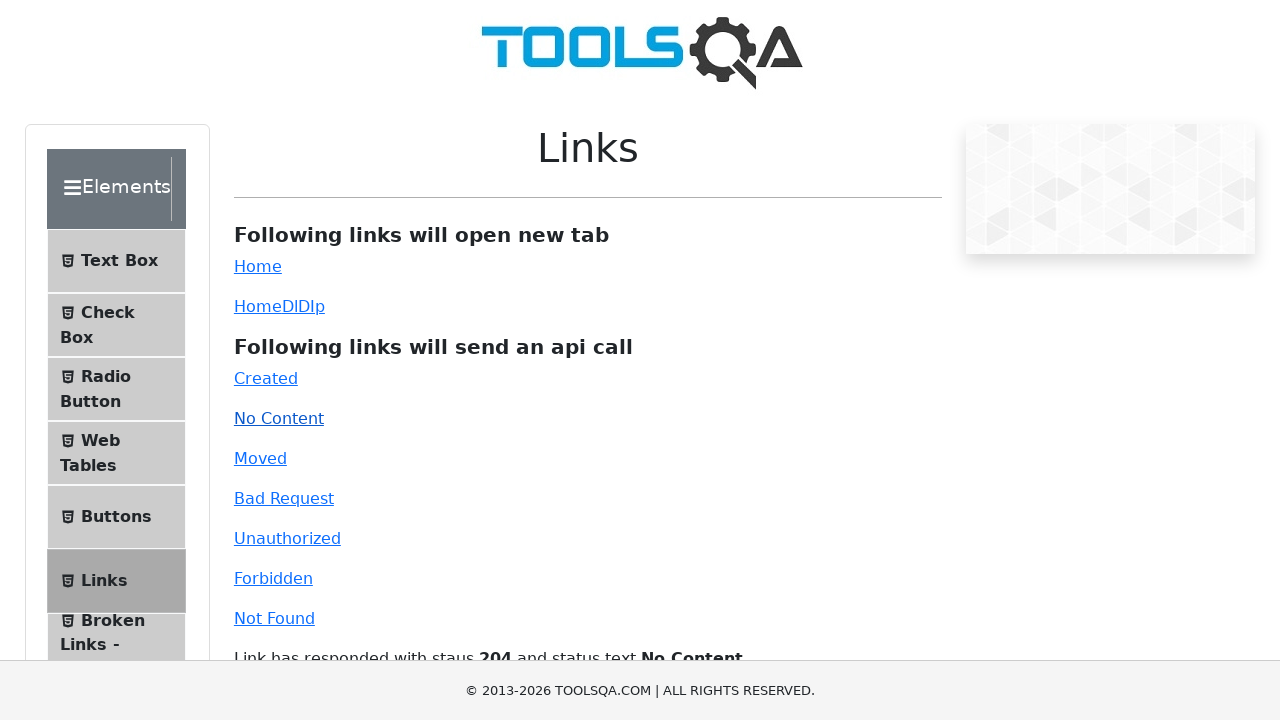

Retrieved response text from link response element
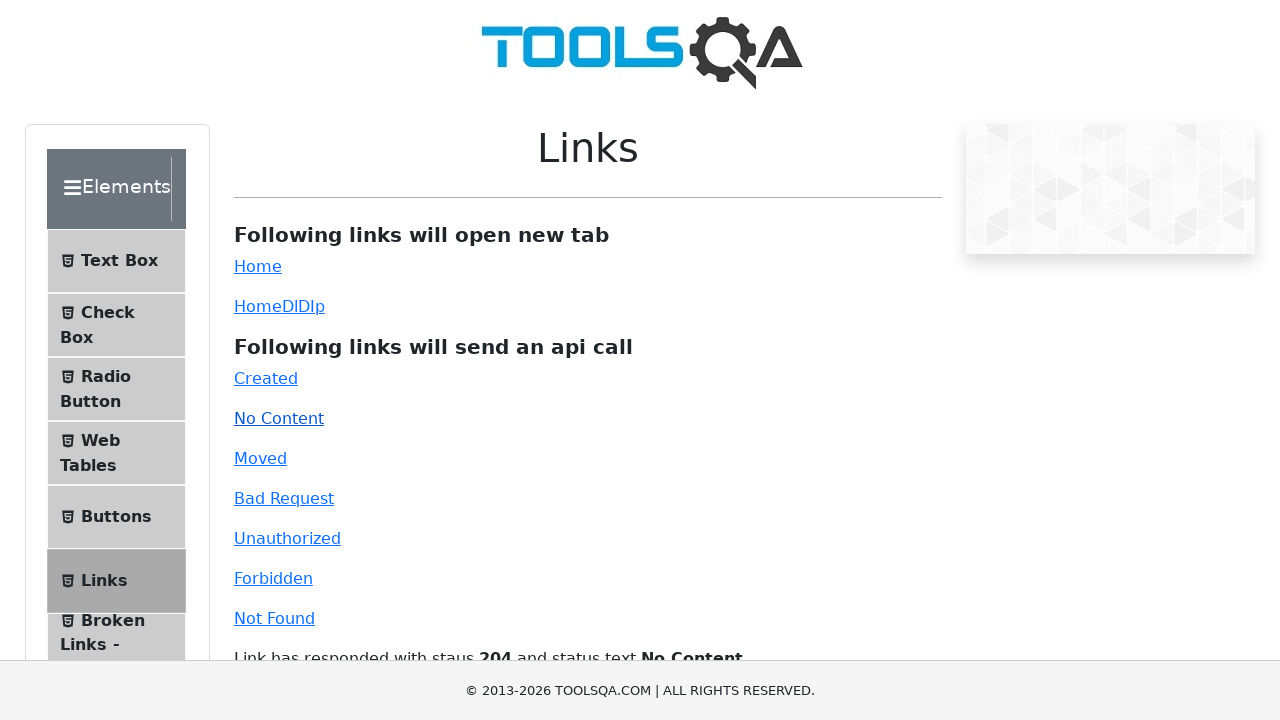

Verified response message shows status 204 'No Content'
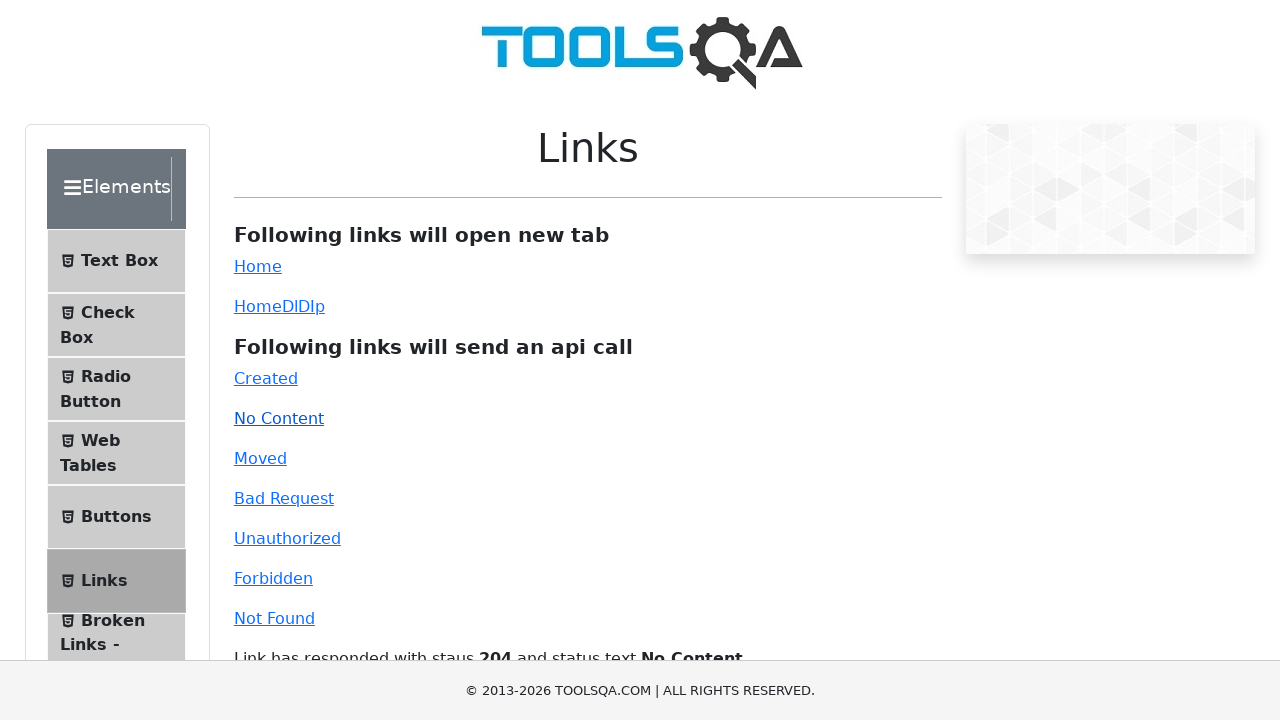

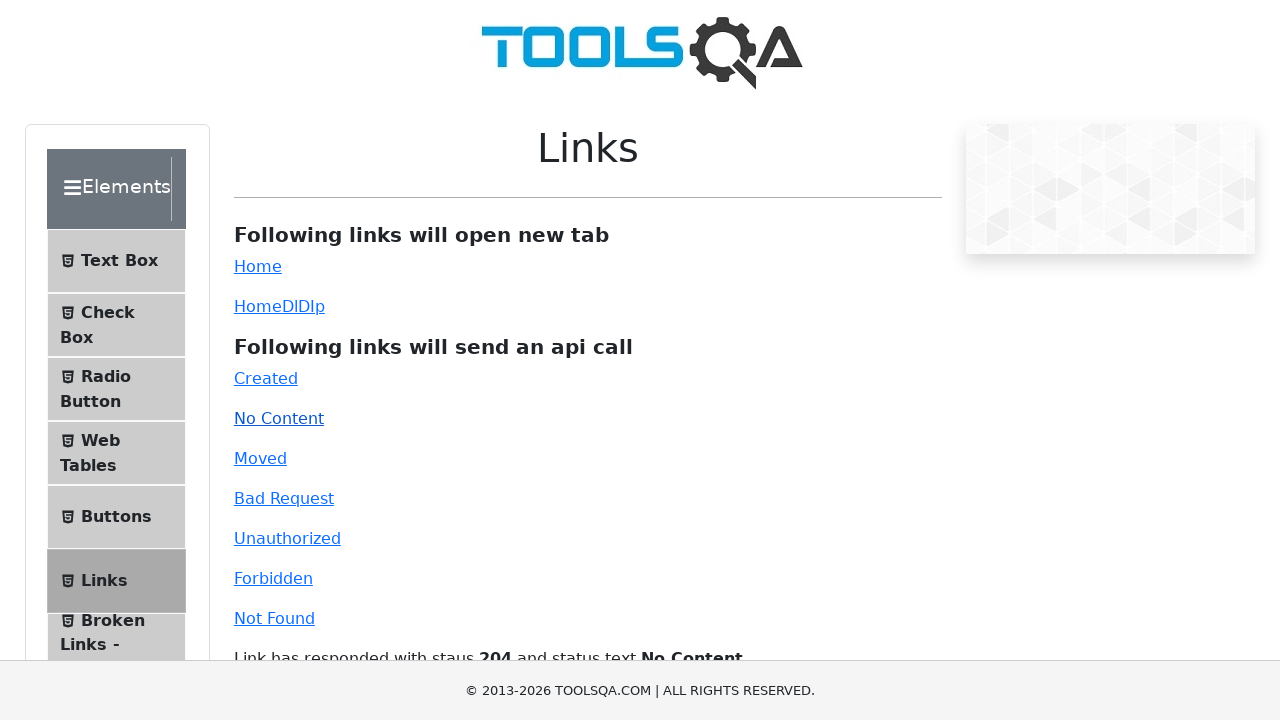